Tests the search functionality on Python.org by entering a search query and submitting it

Starting URL: https://www.python.org

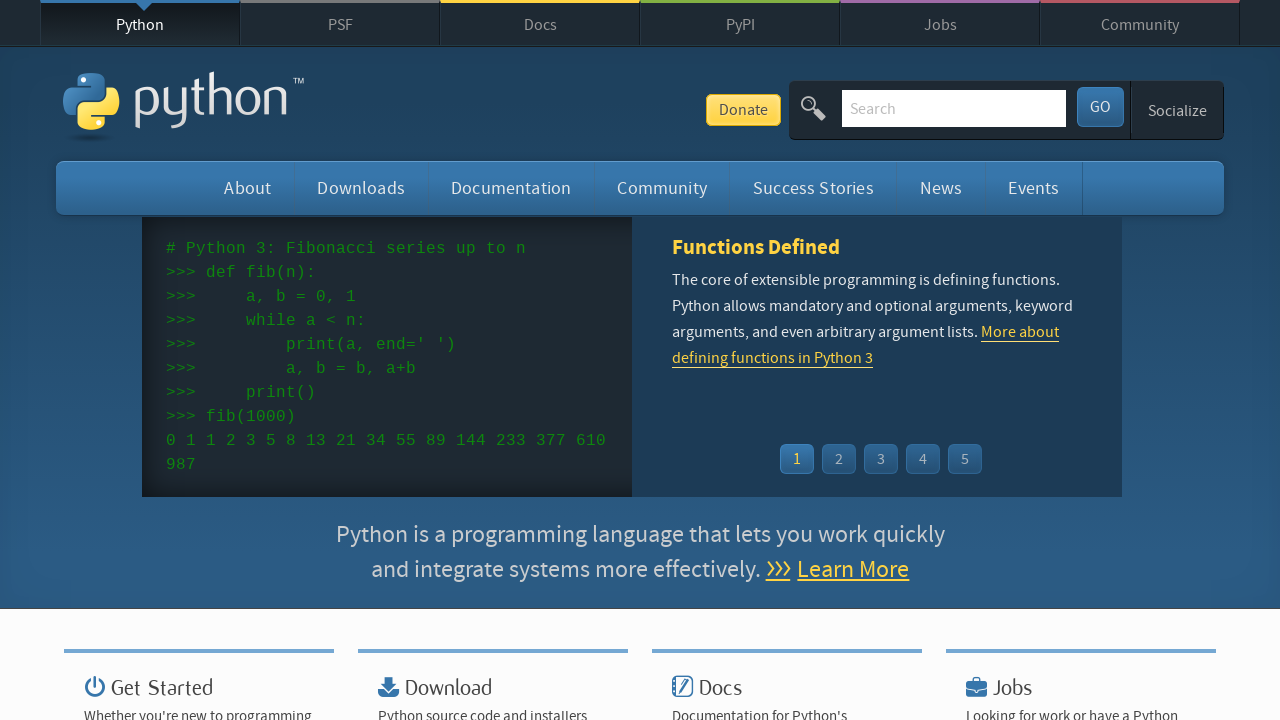

Located search input field on Python.org
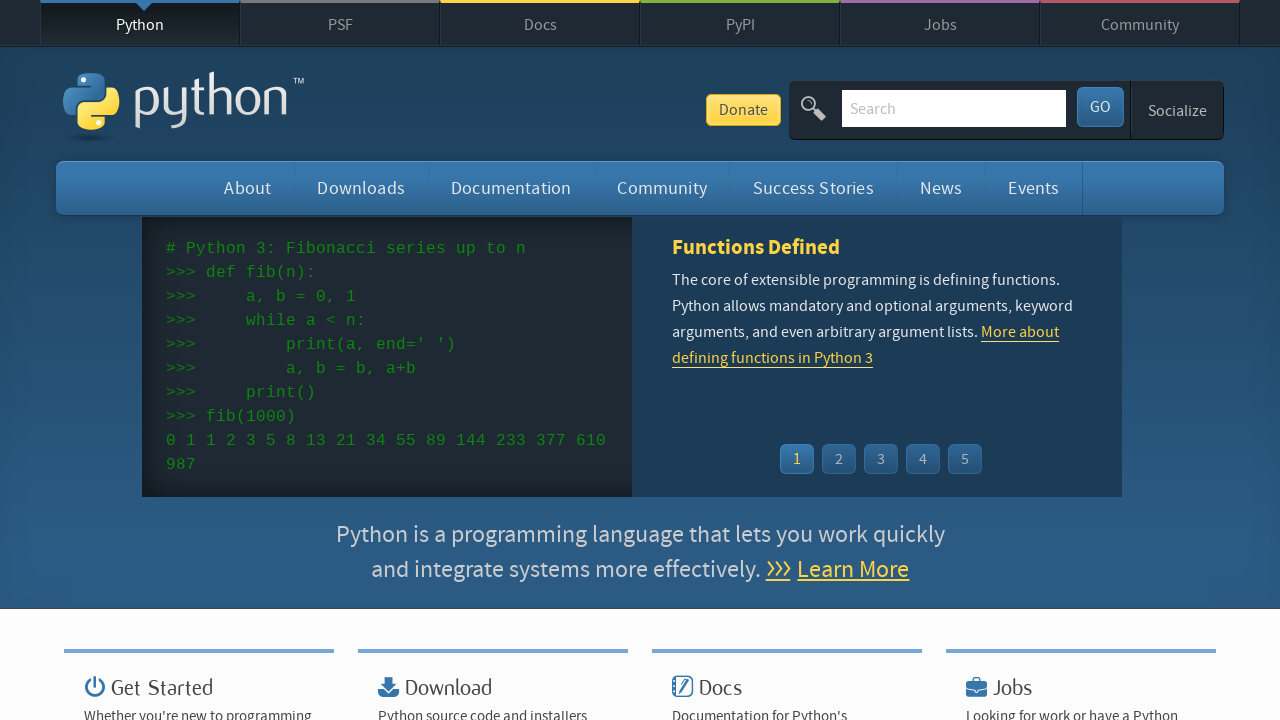

Cleared search input field on input[name='q']
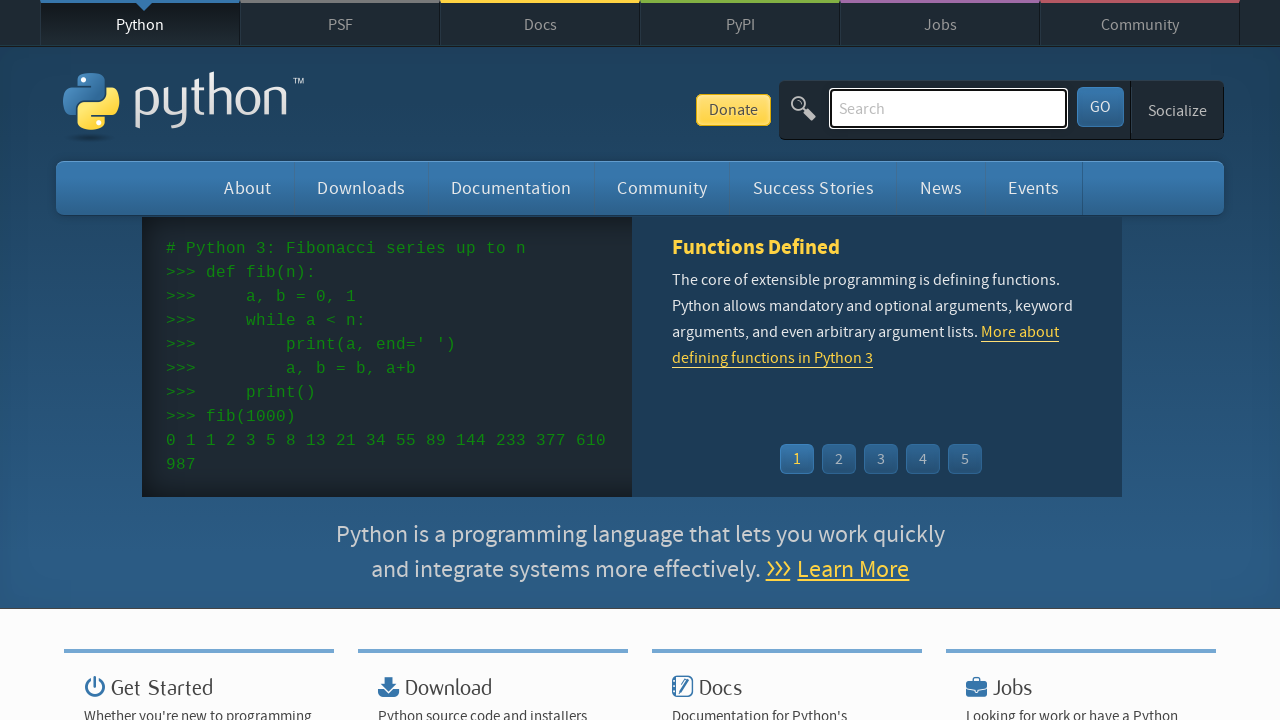

Filled search field with 'getting started with python' on input[name='q']
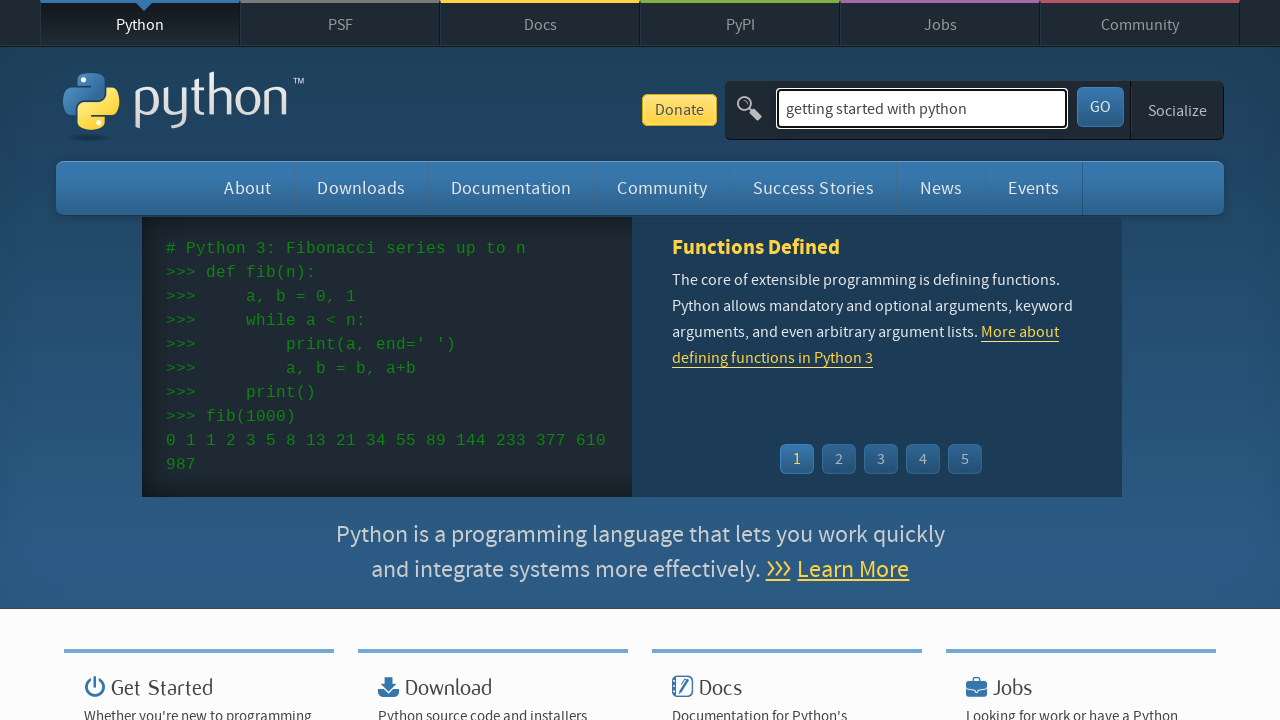

Pressed Enter to submit search query on input[name='q']
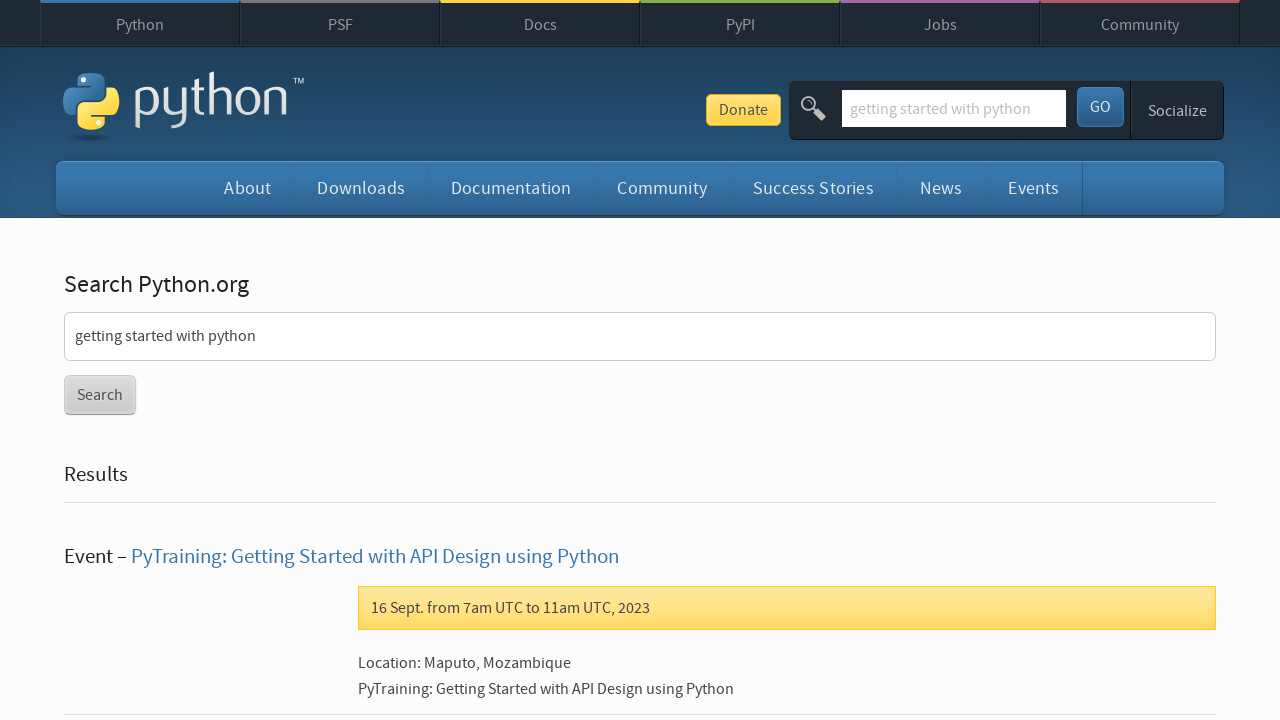

Search results page loaded successfully
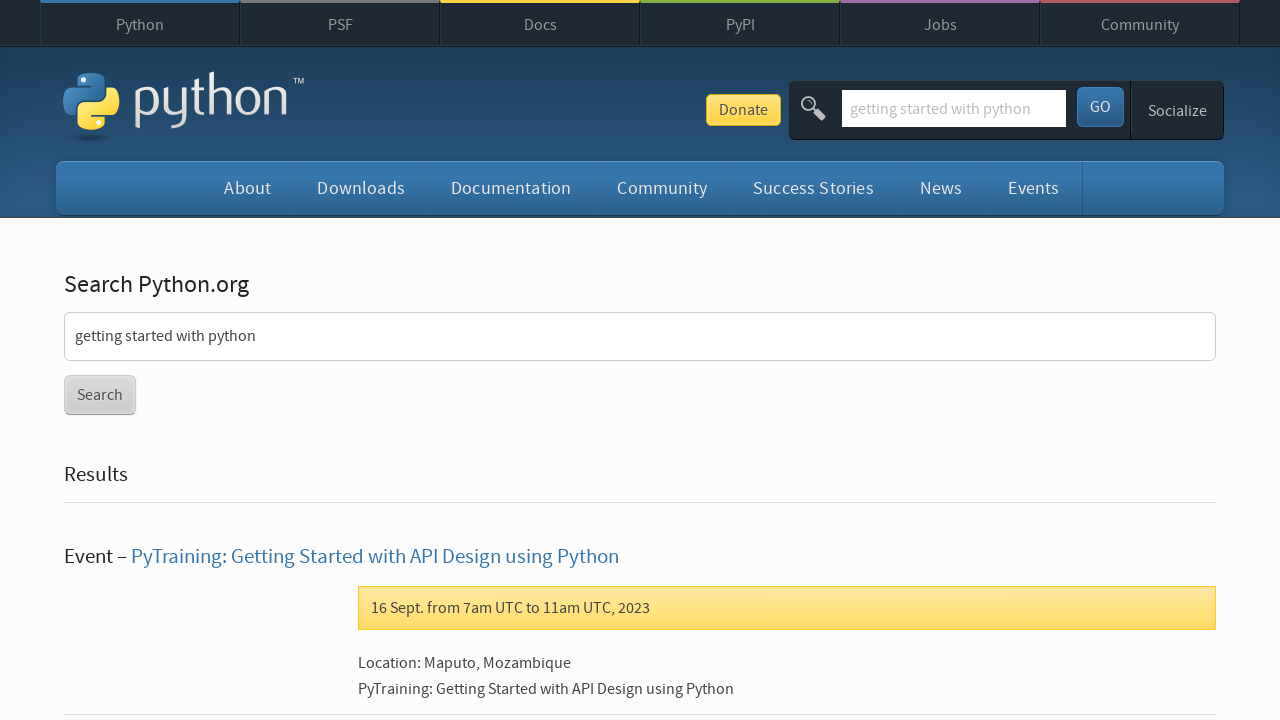

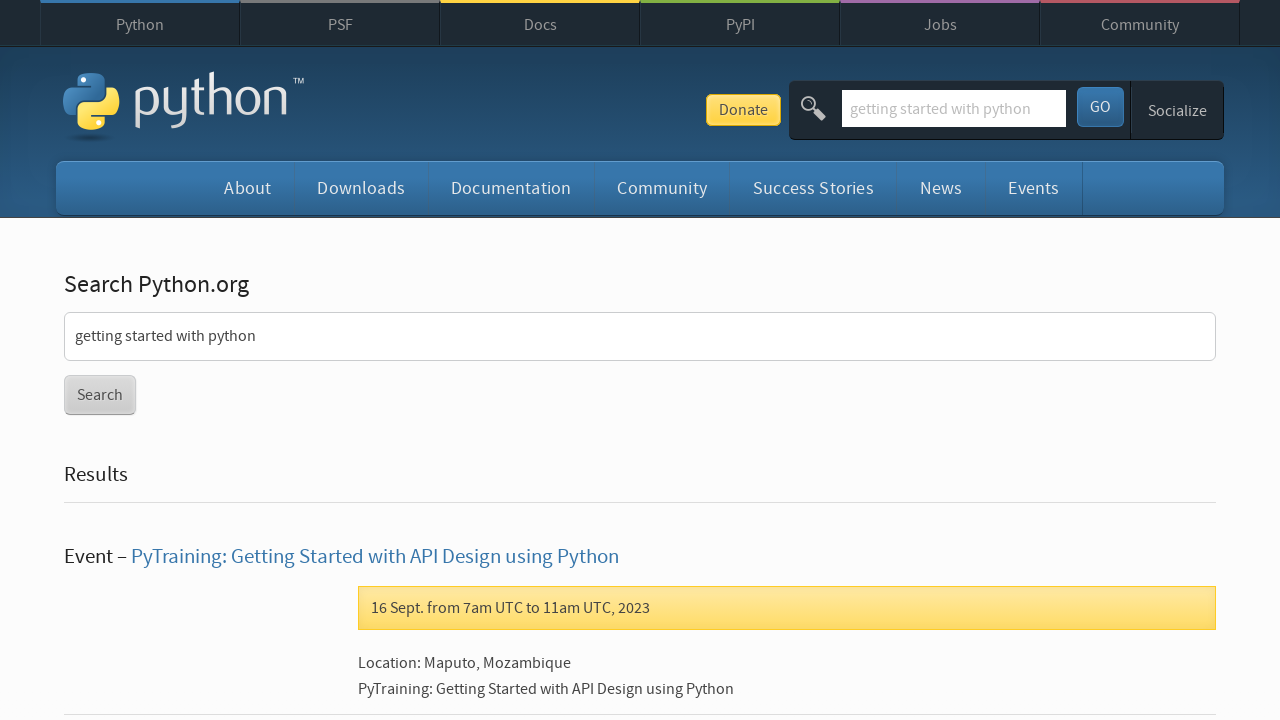